Tests synchronization by clicking a button and waiting for a checkbox element to appear

Starting URL: https://atidcollege.co.il/Xamples/ex_synchronization.html

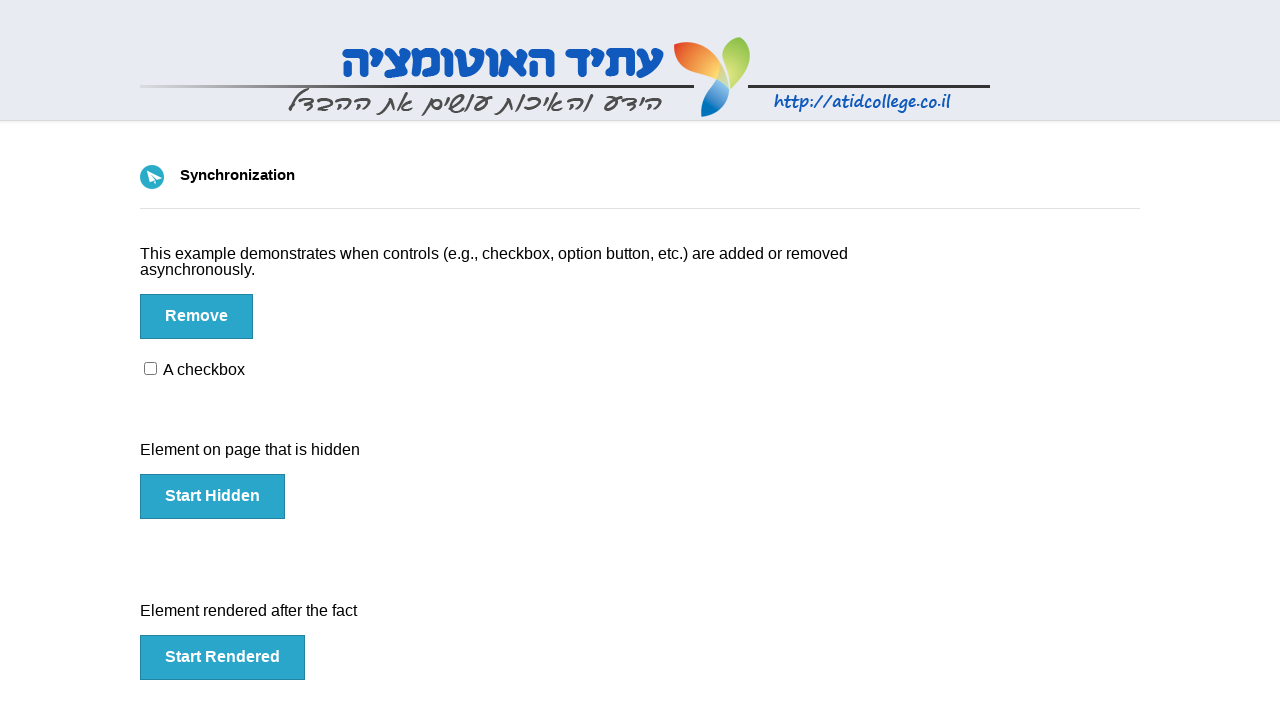

Clicked button to trigger element appearance at (196, 316) on #btn
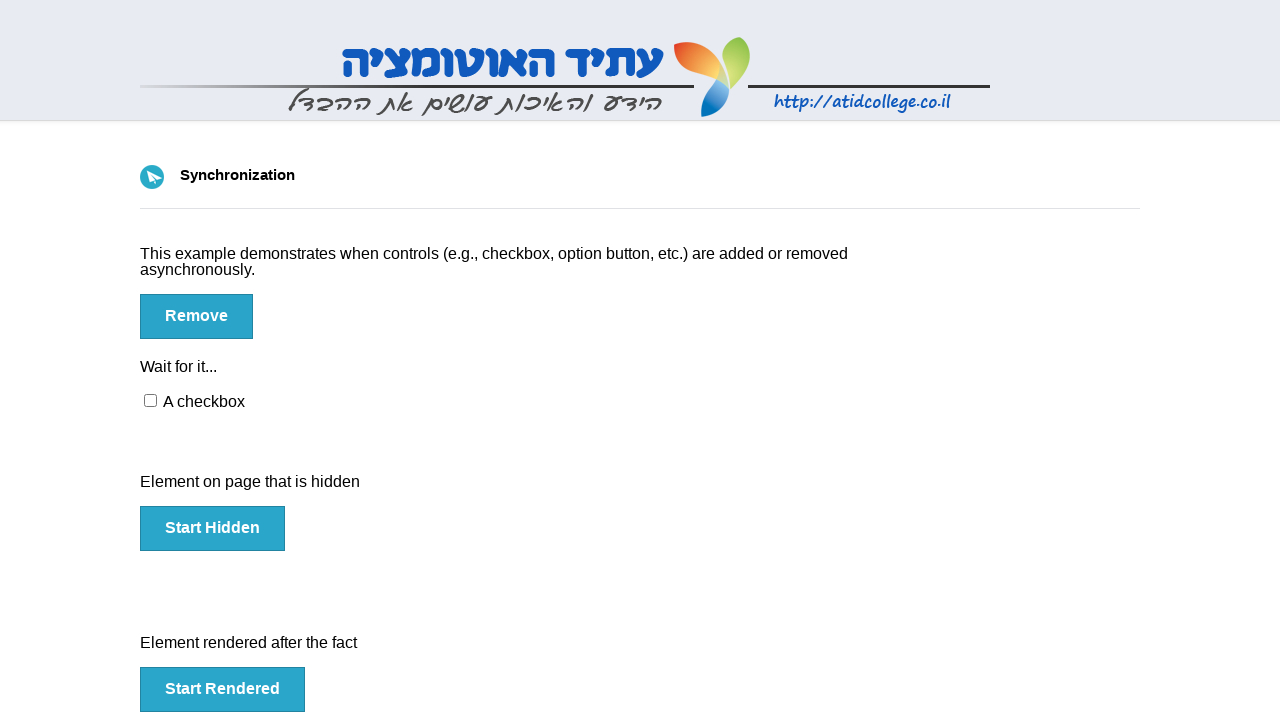

Checkbox element appeared and was detected
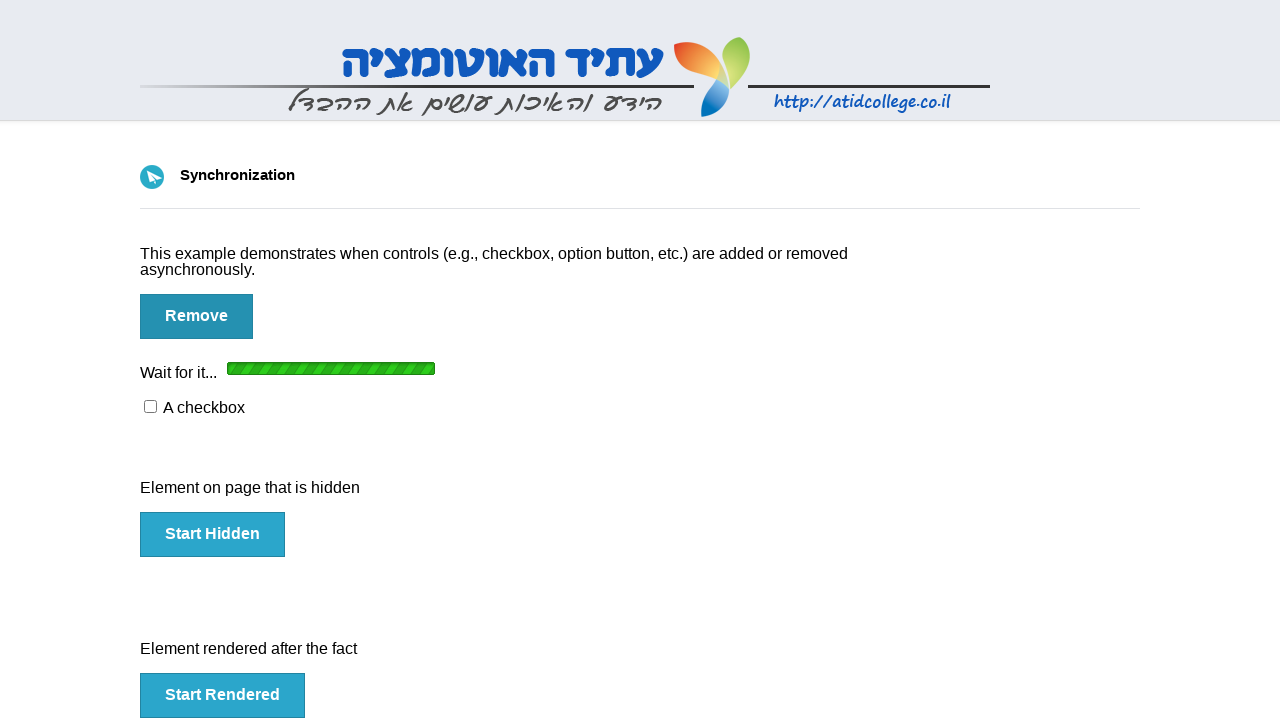

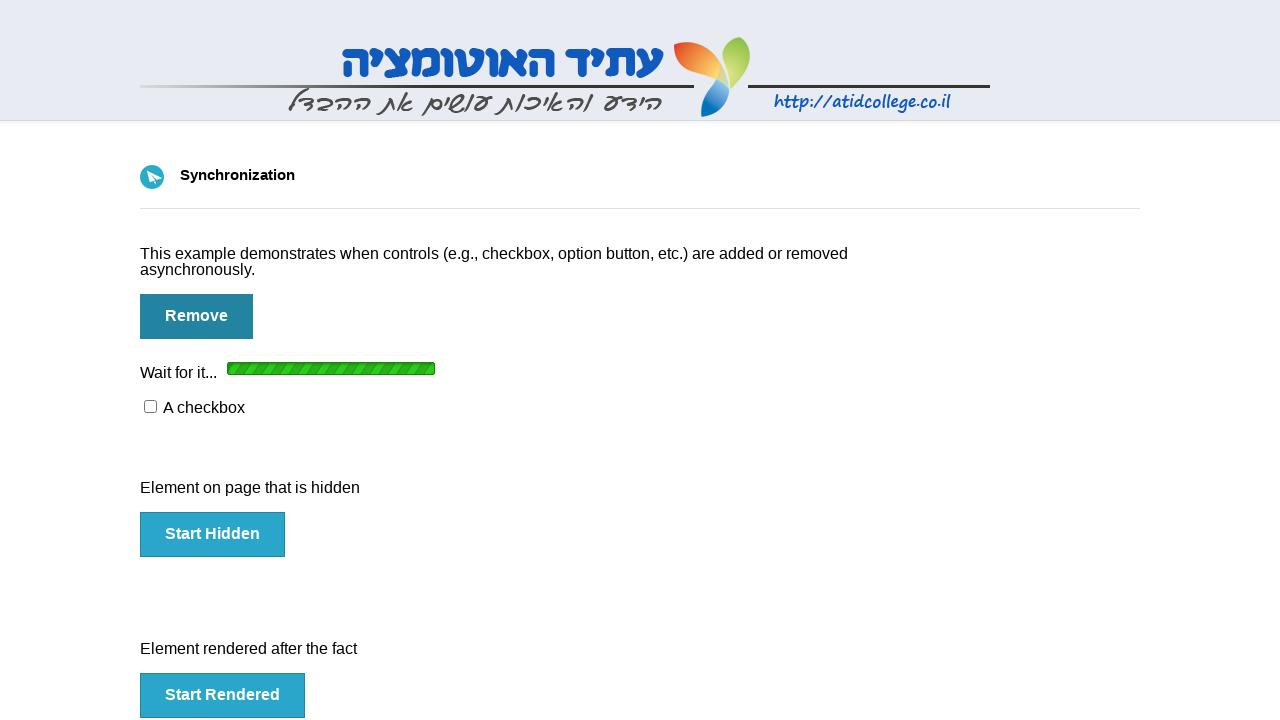